Tests radio button interaction on a course automation page by selecting the Linux radio button and then clicking another radio button option

Starting URL: https://cursoautomacao.netlify.app/

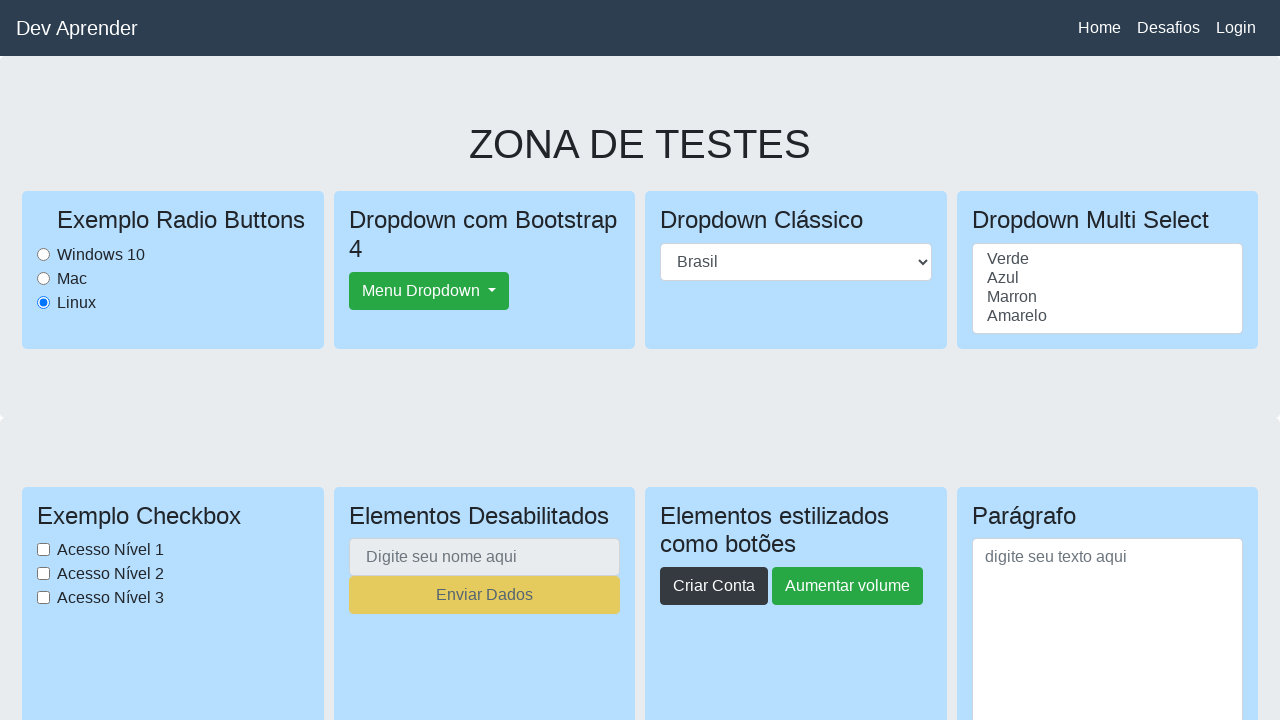

Clicked the Linux radio button at (44, 302) on #LinuxRadioButton
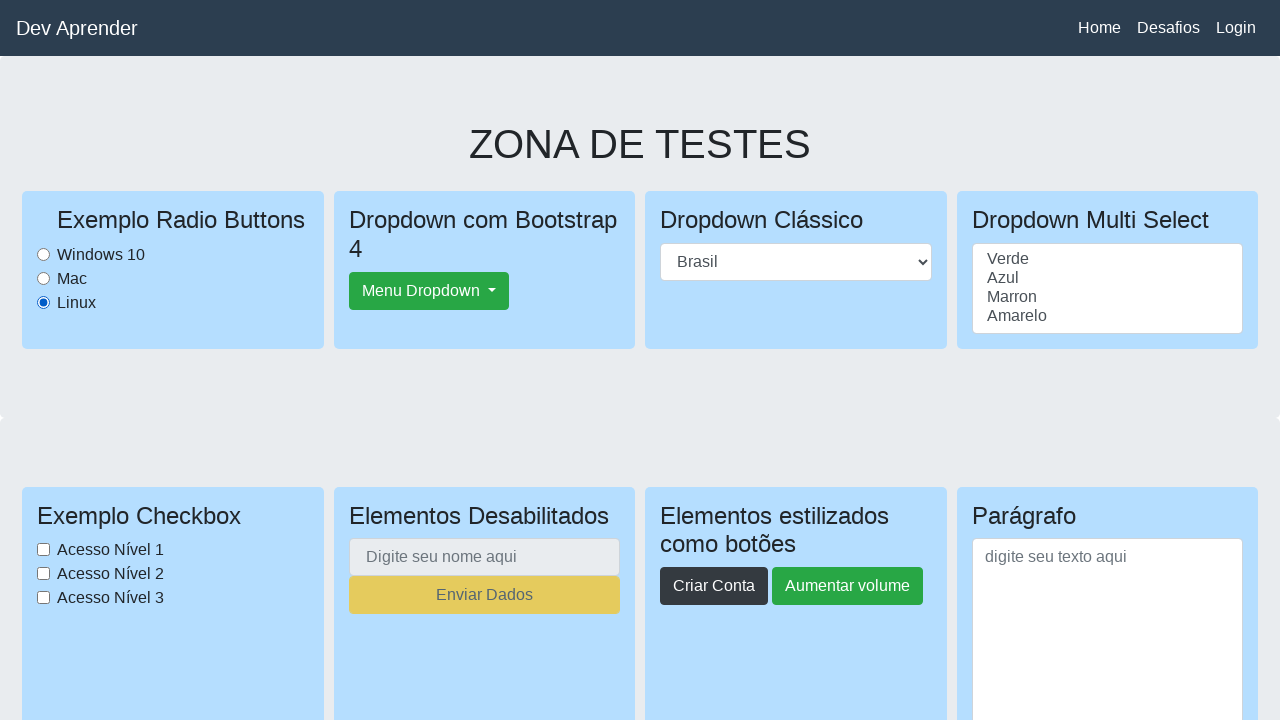

Waited 1 second for interaction
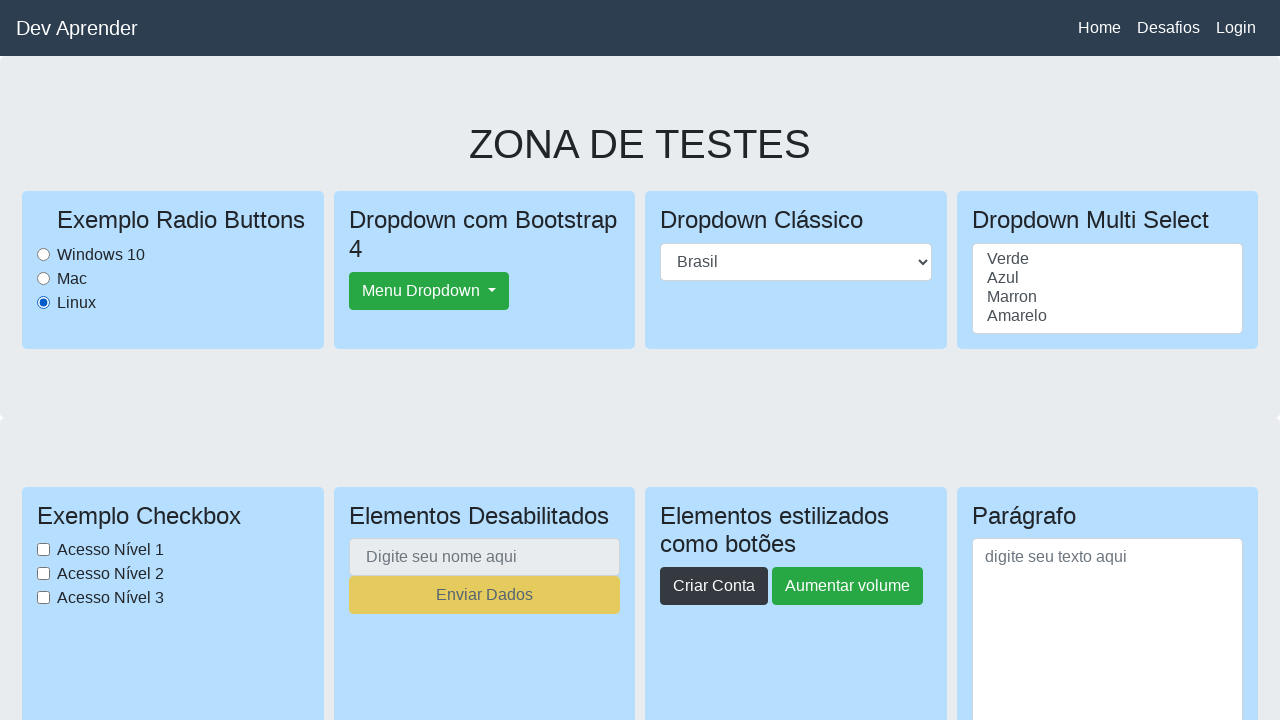

Located all radio button elements
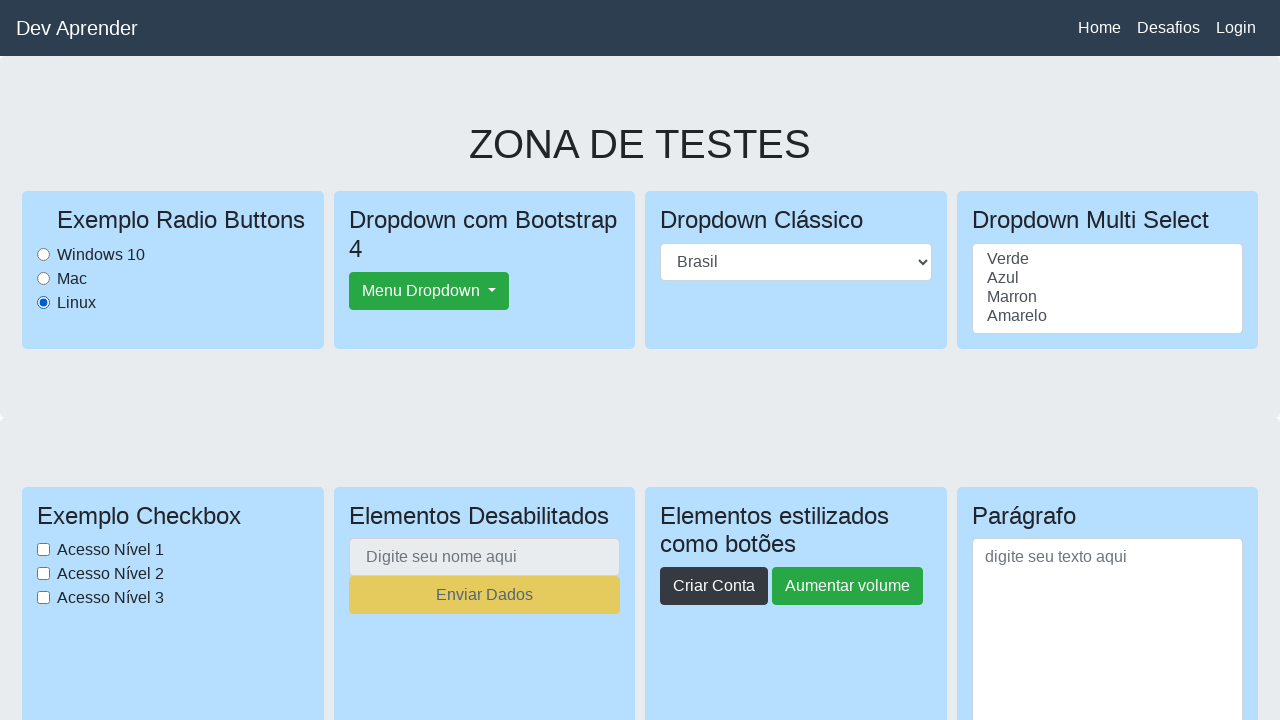

Clicked the second radio button in the list at (44, 278) on input[type='radio'] >> nth=1
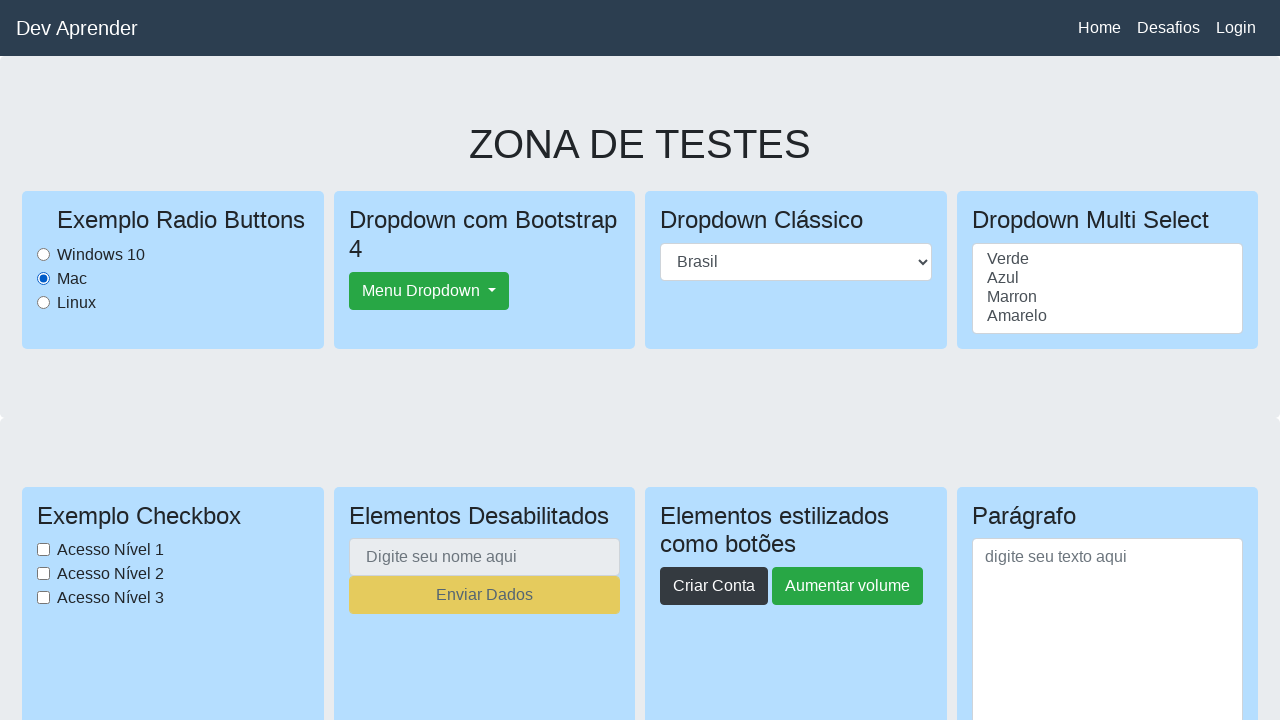

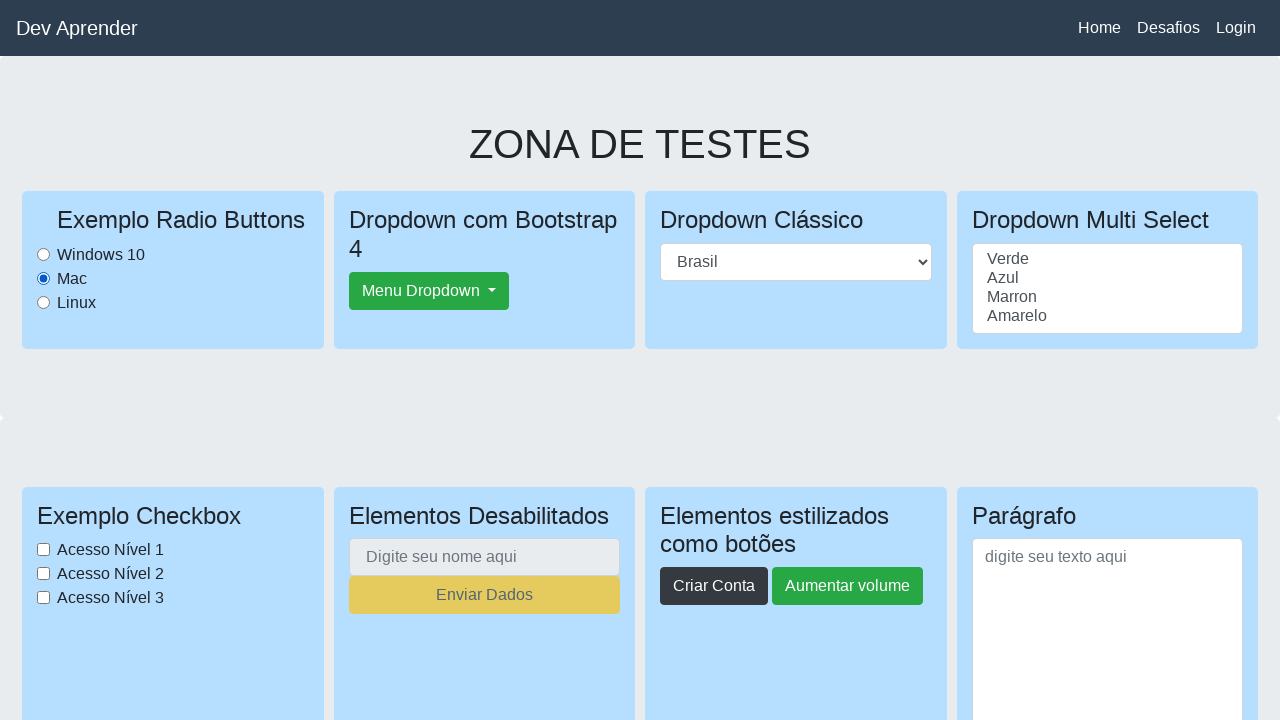